Tests receiving an email through Yopmail by accessing an inbox and verifying the sender and subject of the received email

Starting URL: https://yopmail.com/en/

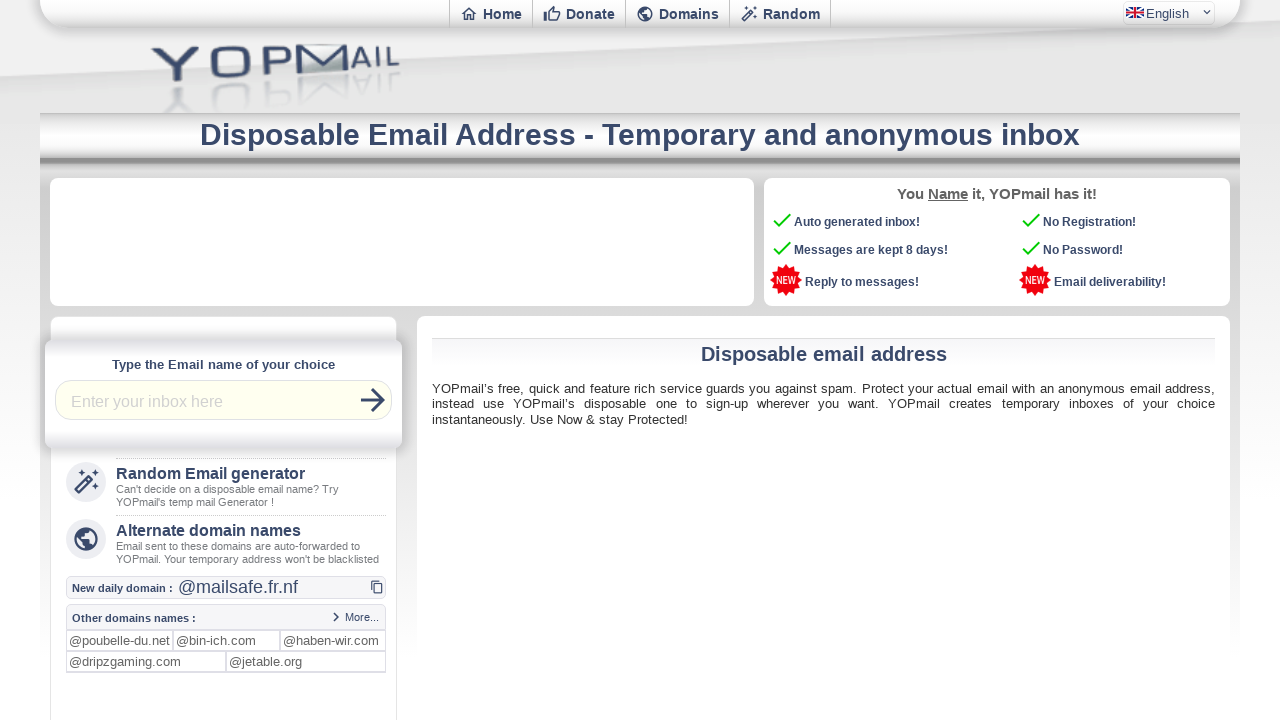

Filled email address field with 'saurav@yopmail.com' on //*[@id='login']
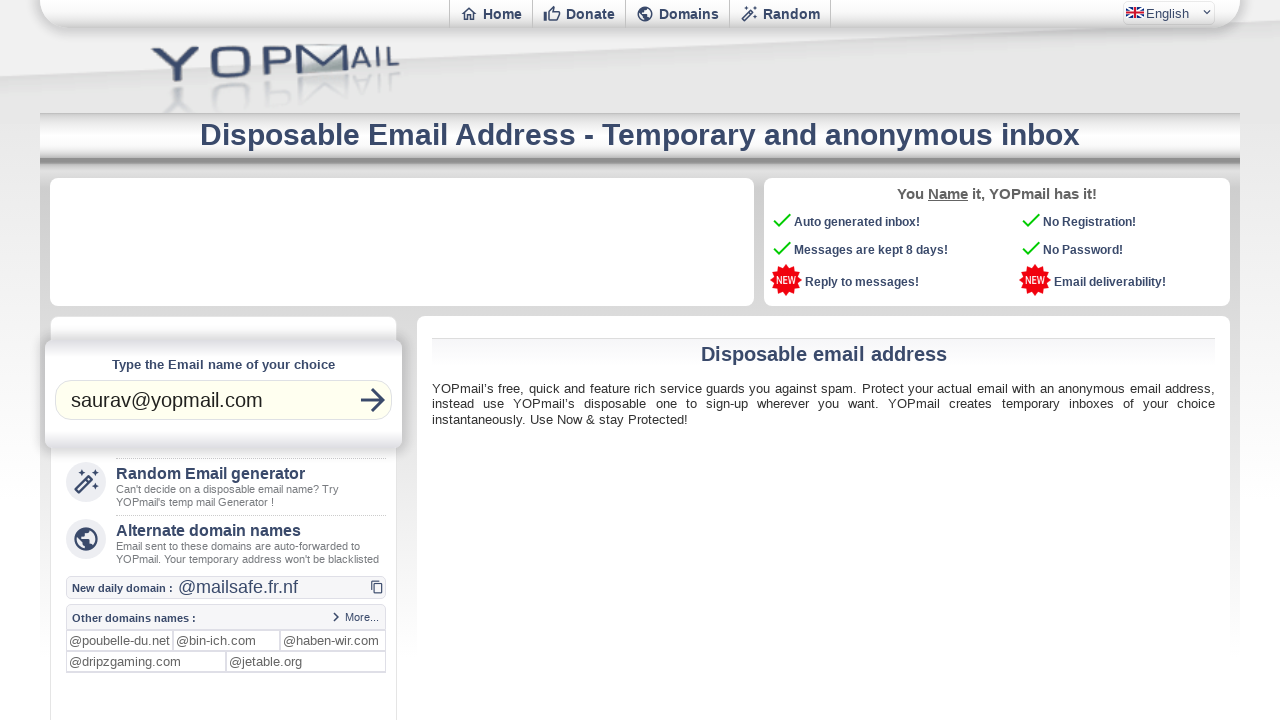

Clicked button to access inbox at (373, 400) on xpath=//*[@class='material-icons-outlined f36']
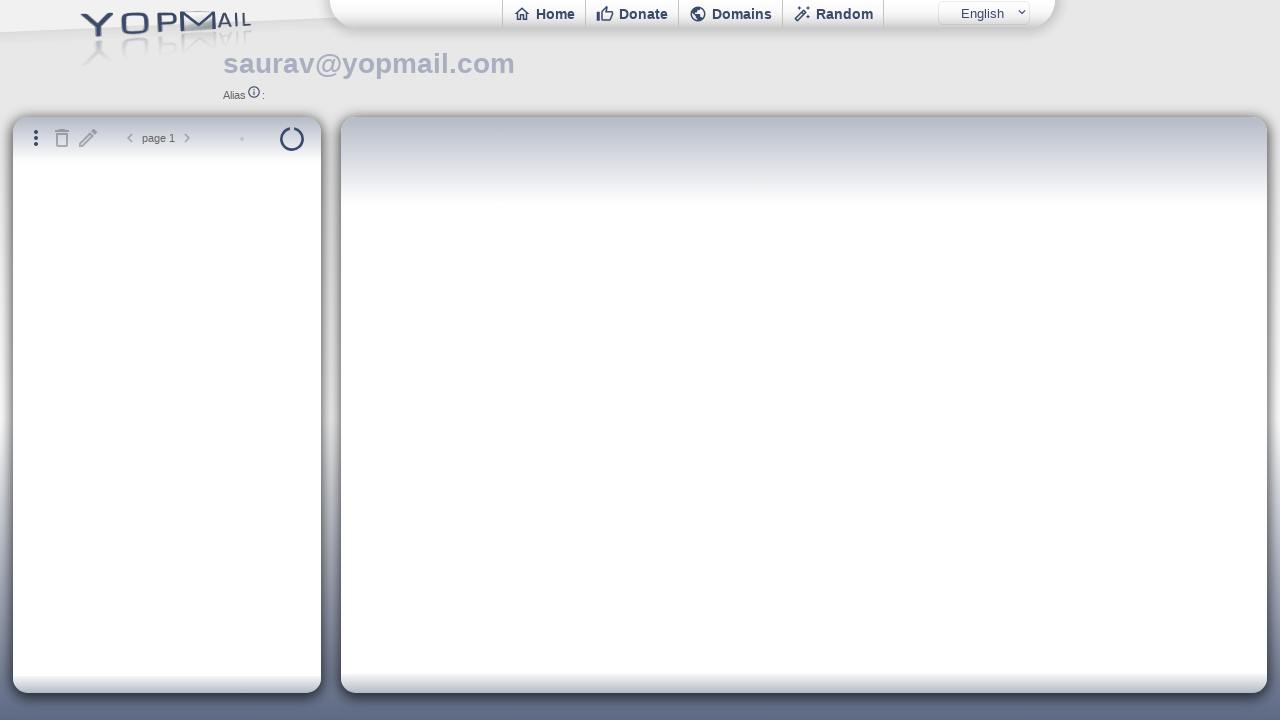

Email iframe loaded
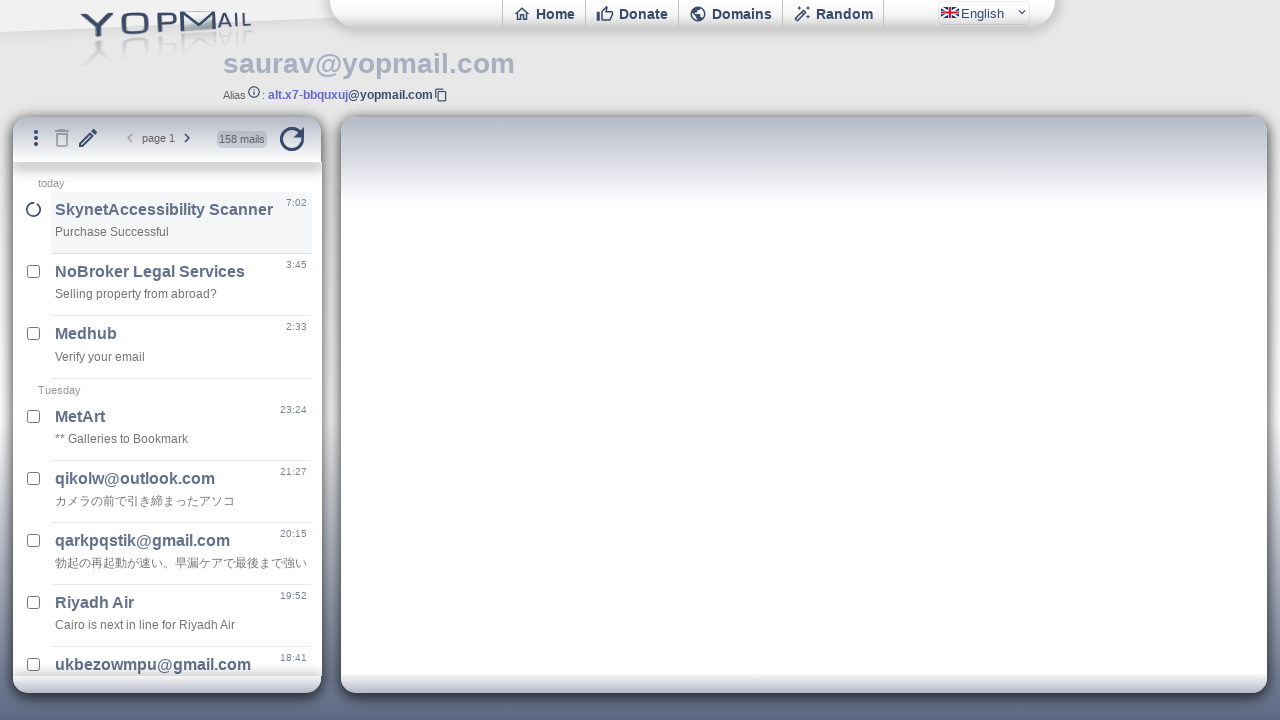

Located email iframe
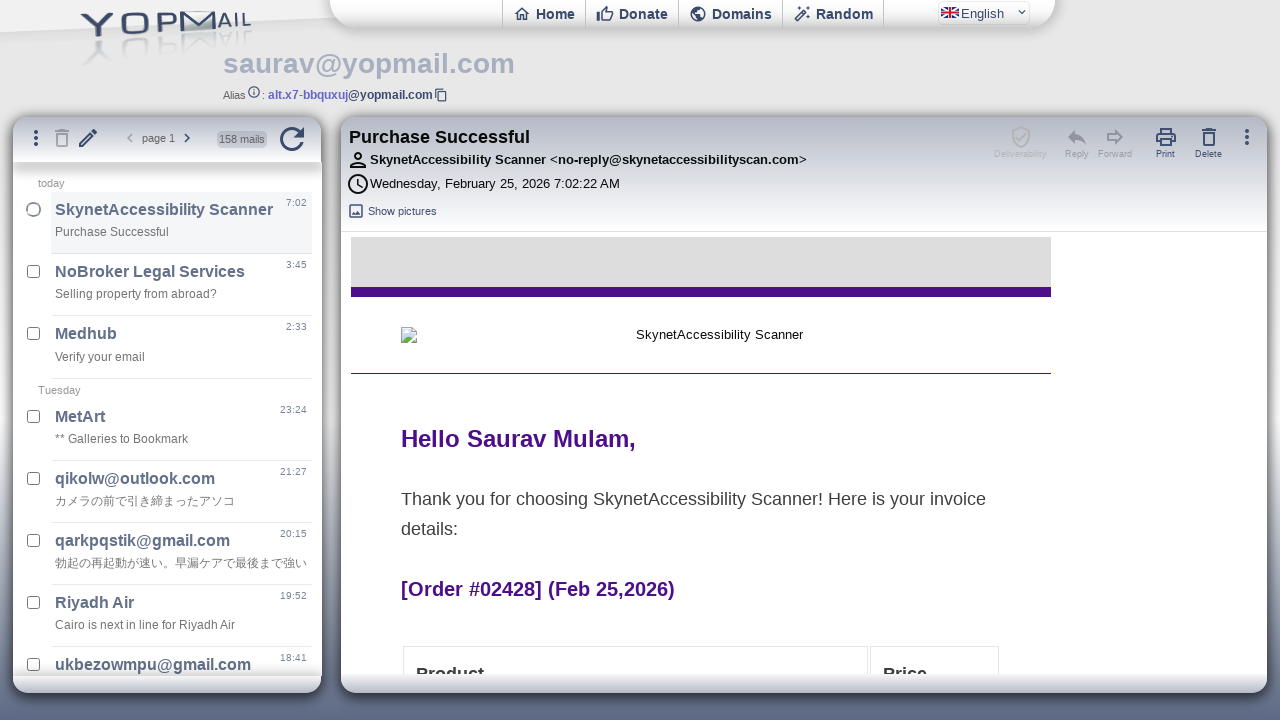

Email sender name loaded
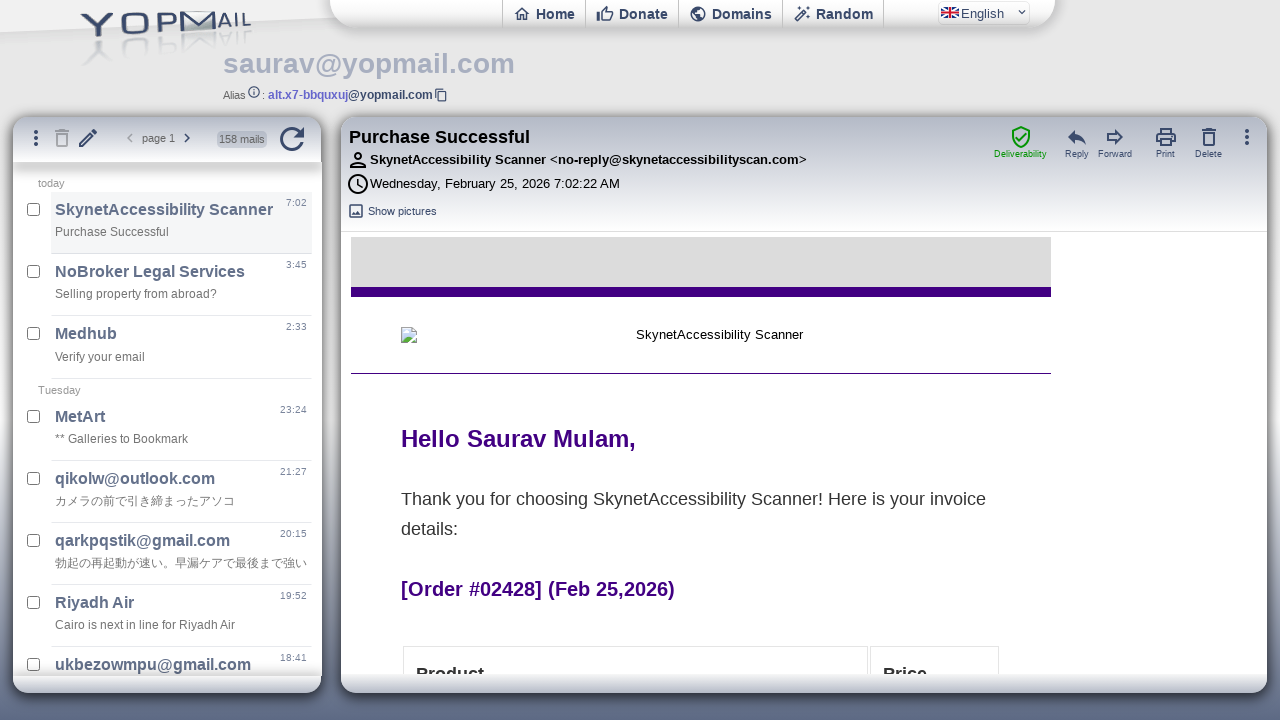

Email subject loaded
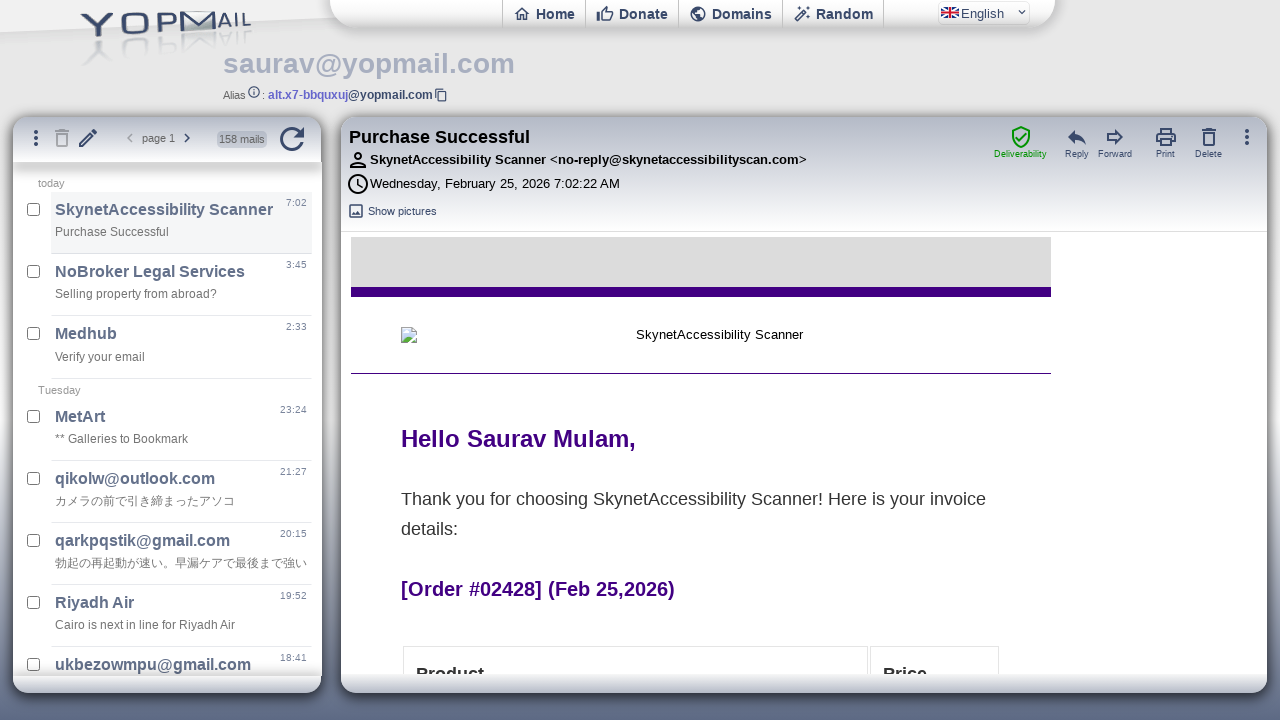

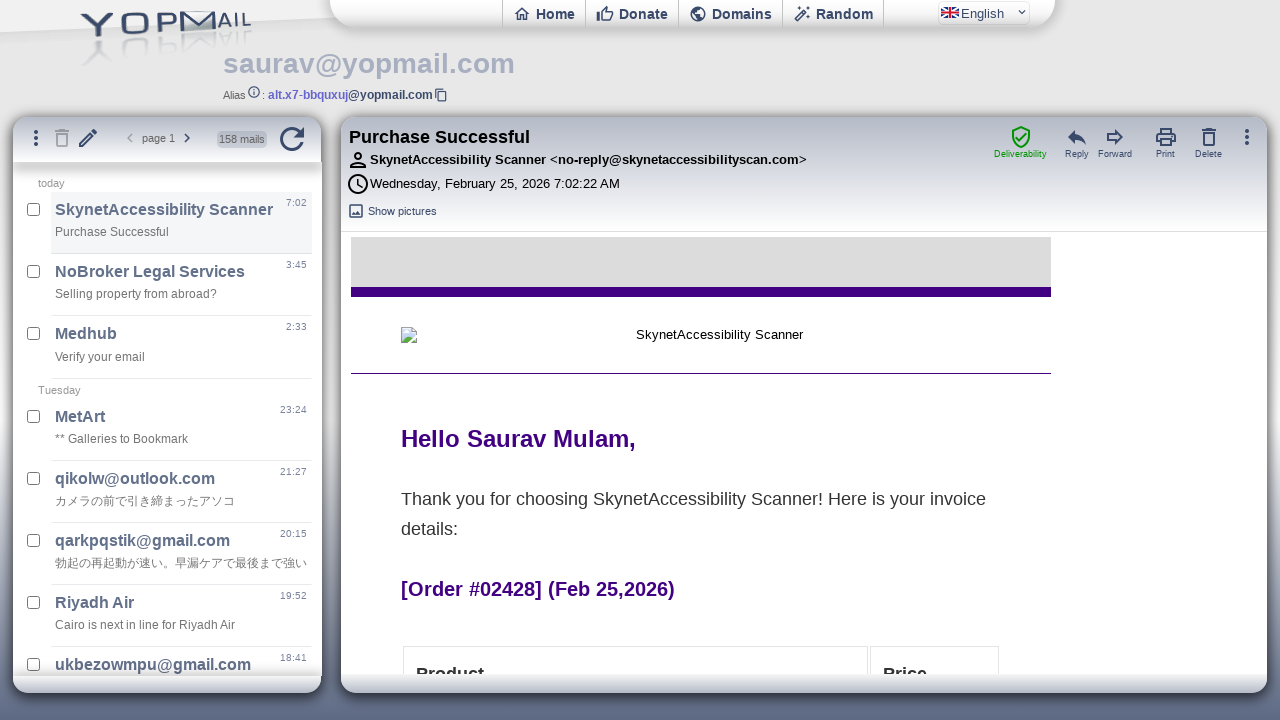